Navigates to an OpenCart registration page and verifies footer section links are present and accessible

Starting URL: https://naveenautomationlabs.com/opencart/index.php?route=account/register

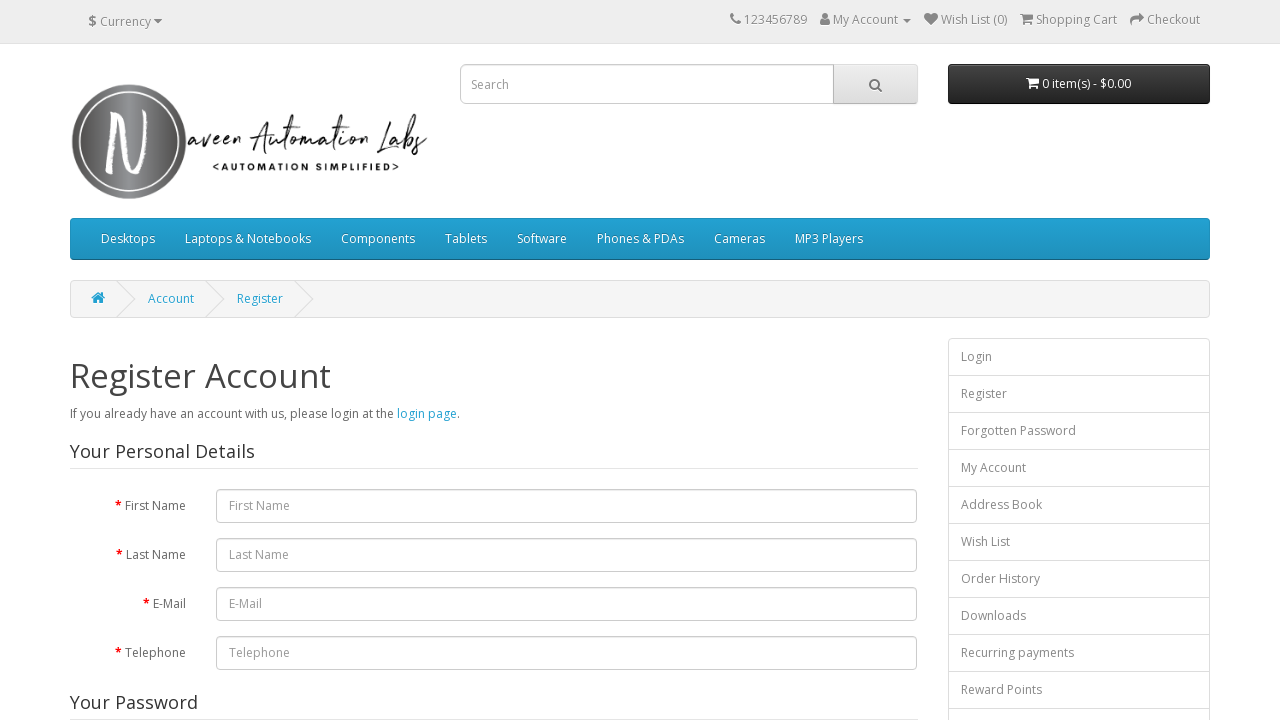

Navigated to OpenCart registration page
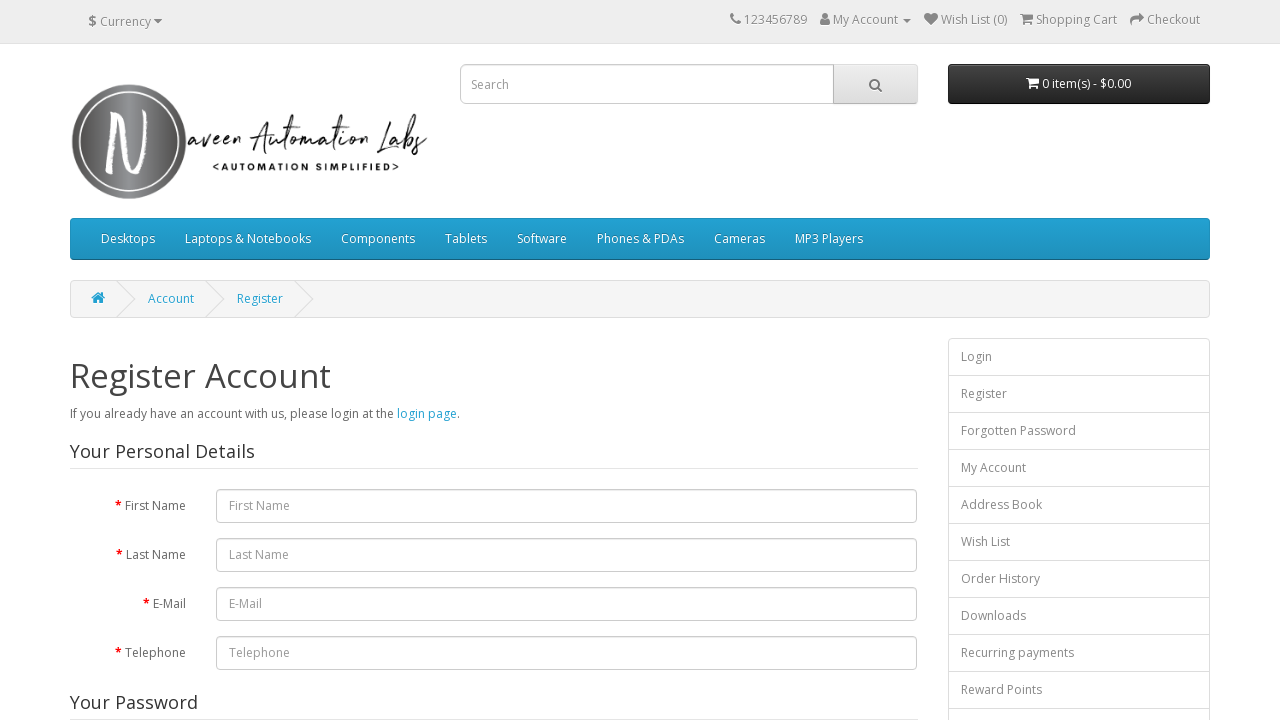

Footer Information section loaded and footer links are present
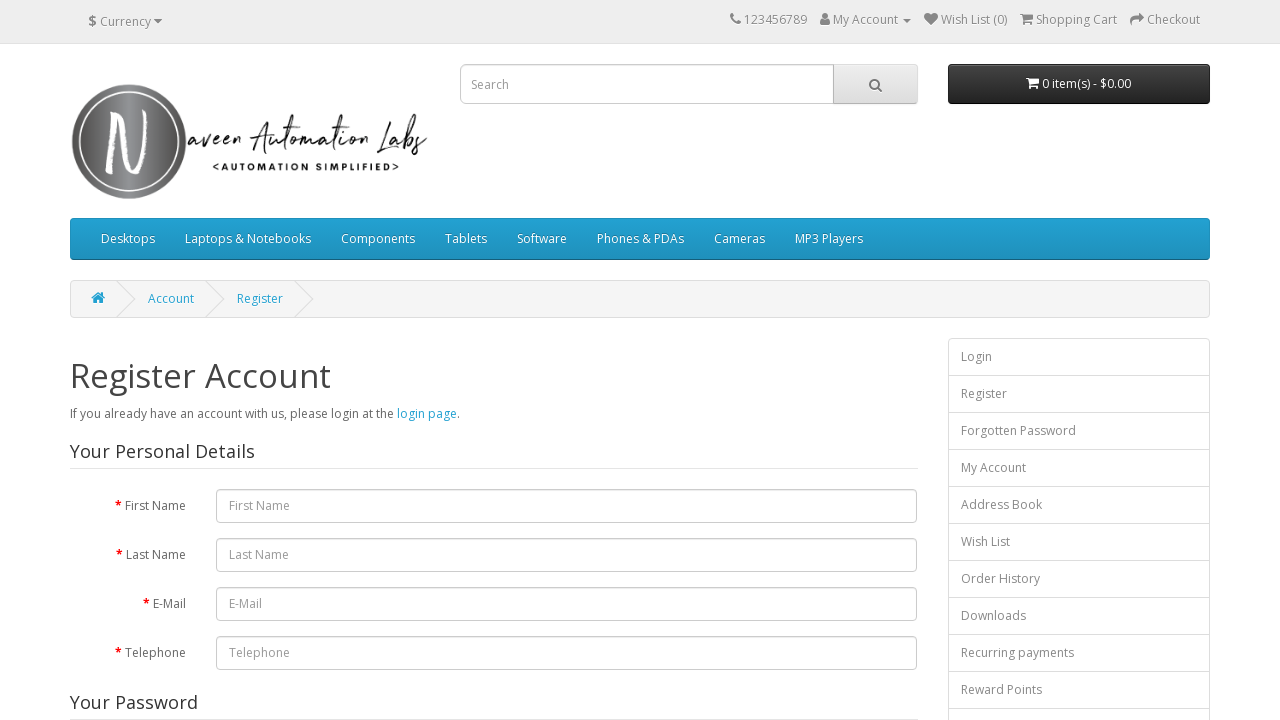

Retrieved 4 footer links from Information section
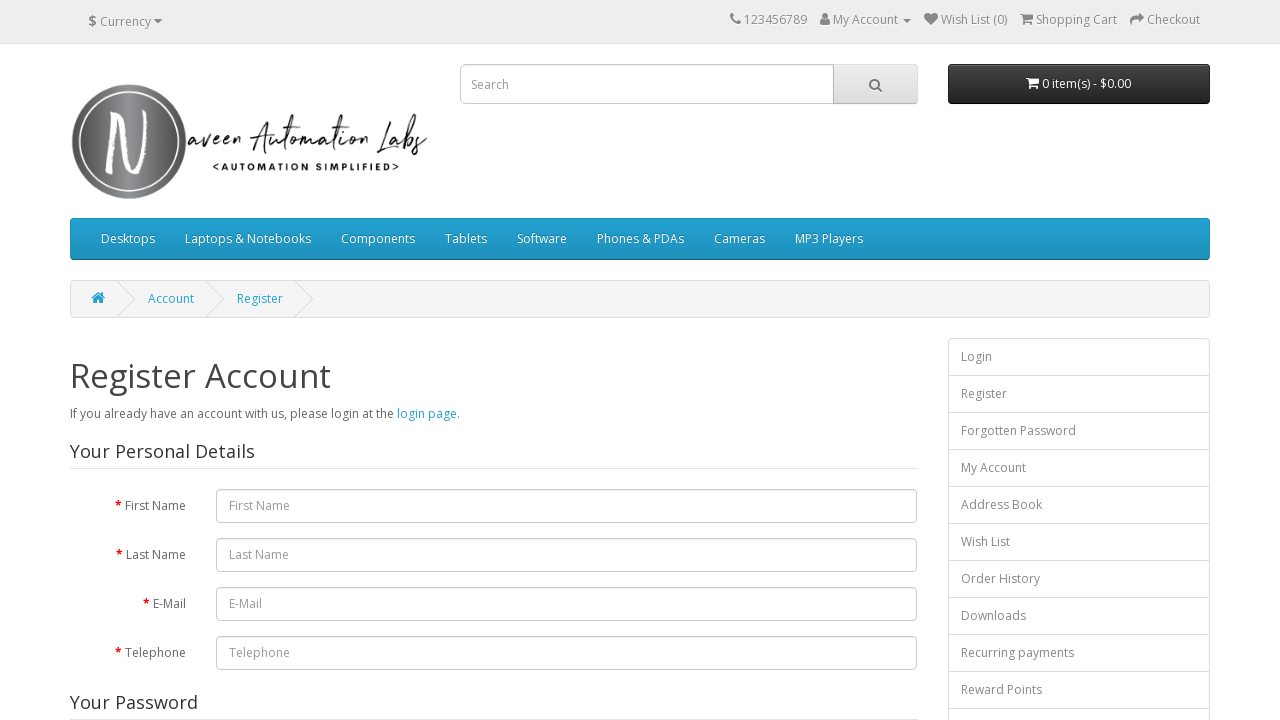

Clicked a footer link to verify it is functional at (96, 549) on xpath=//h5[text()='Information']/following-sibling::ul//a >> nth=0
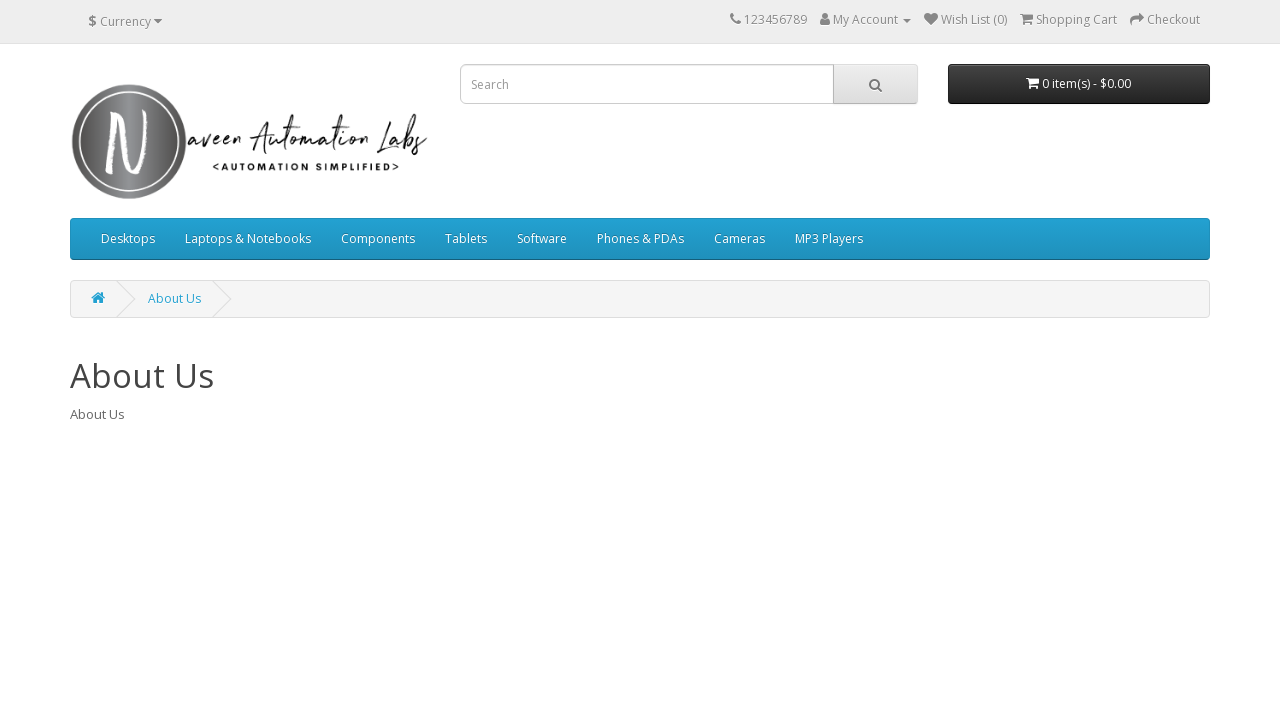

Navigated back to registration page after verifying footer link
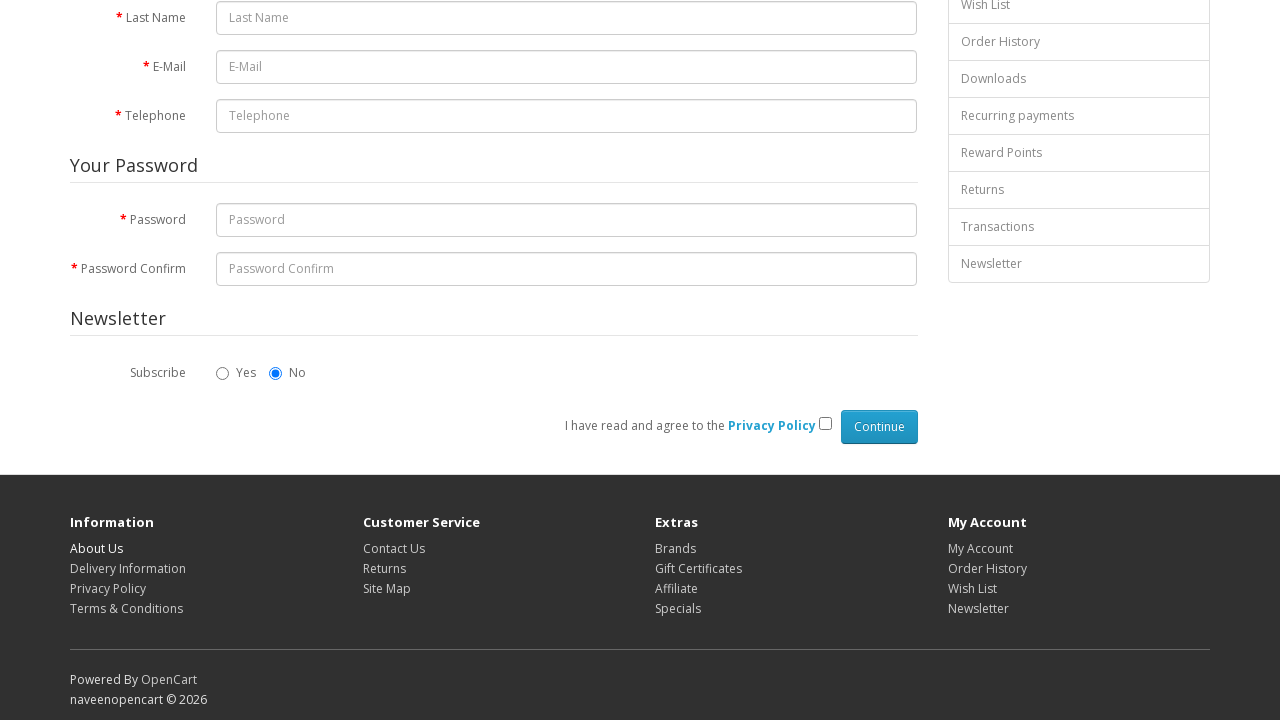

Clicked a footer link to verify it is functional at (128, 569) on xpath=//h5[text()='Information']/following-sibling::ul//a >> nth=1
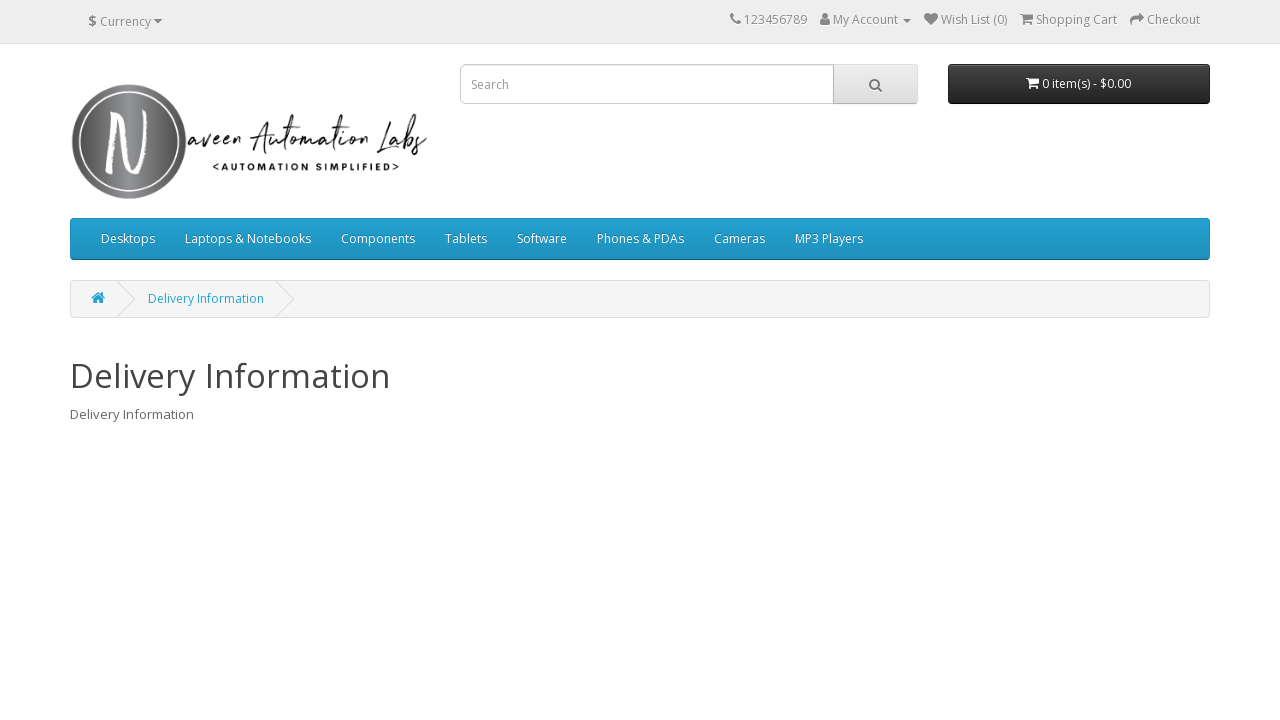

Navigated back to registration page after verifying footer link
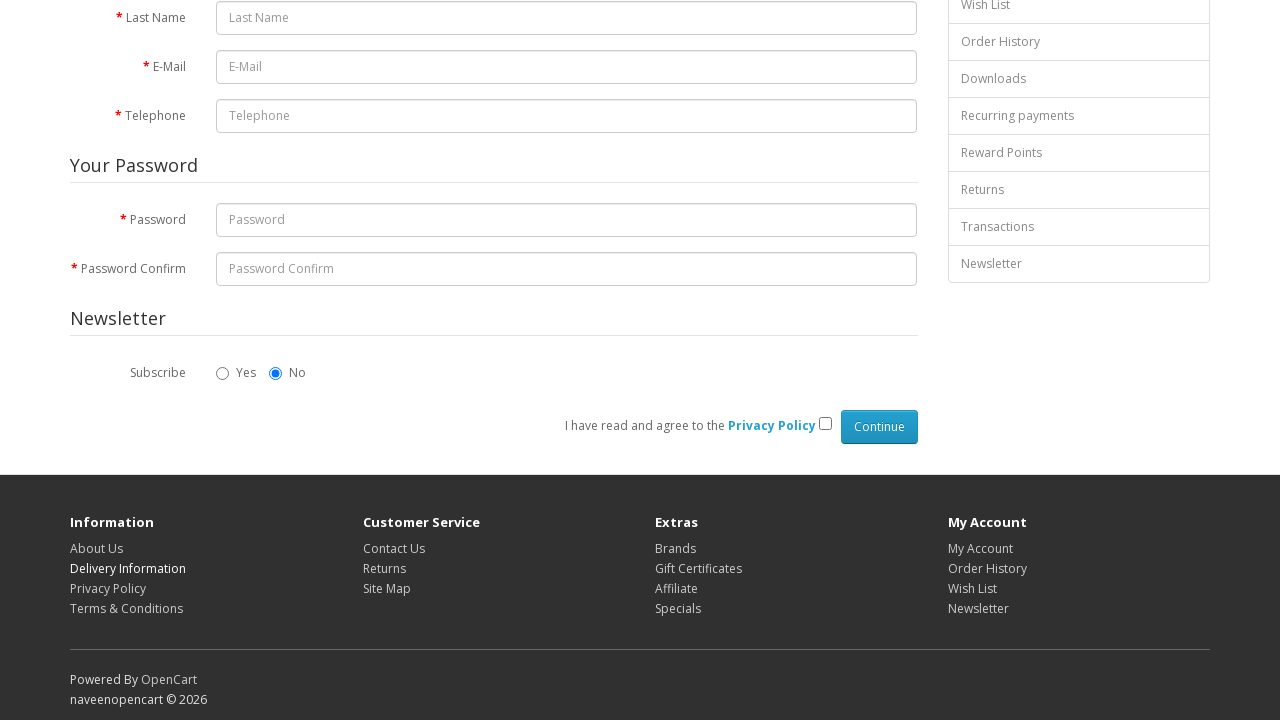

Clicked a footer link to verify it is functional at (108, 589) on xpath=//h5[text()='Information']/following-sibling::ul//a >> nth=2
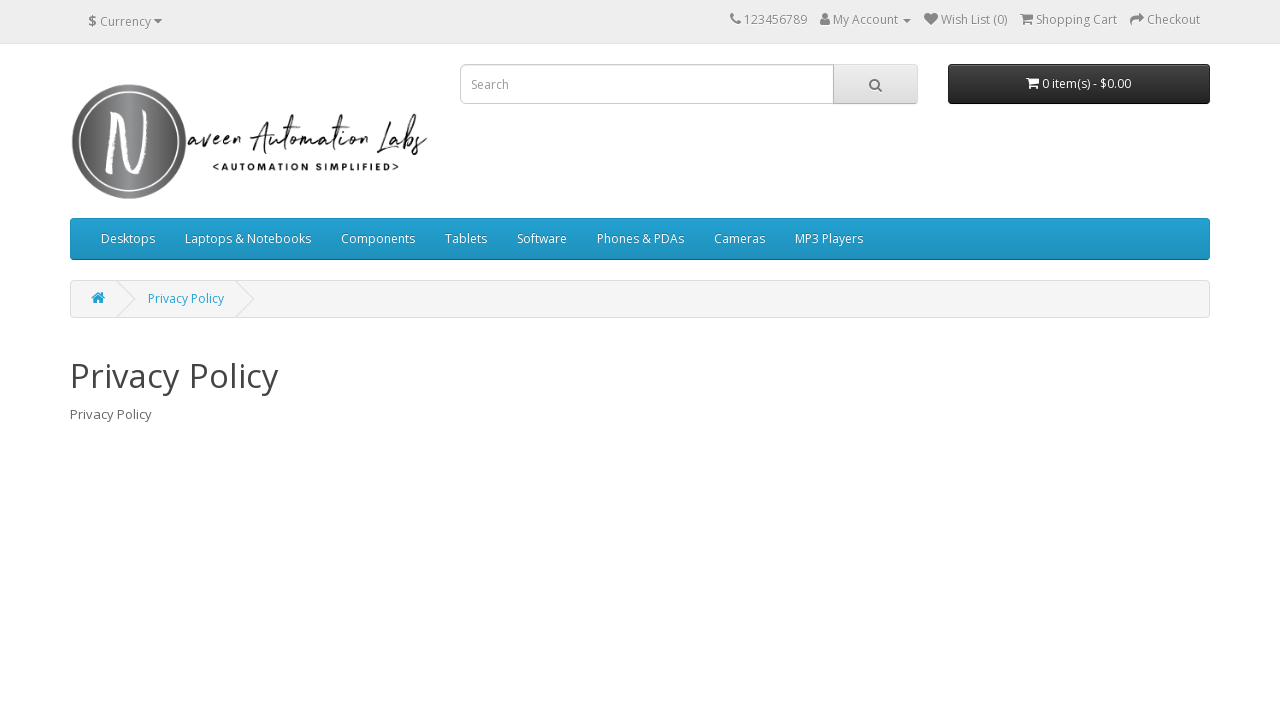

Navigated back to registration page after verifying footer link
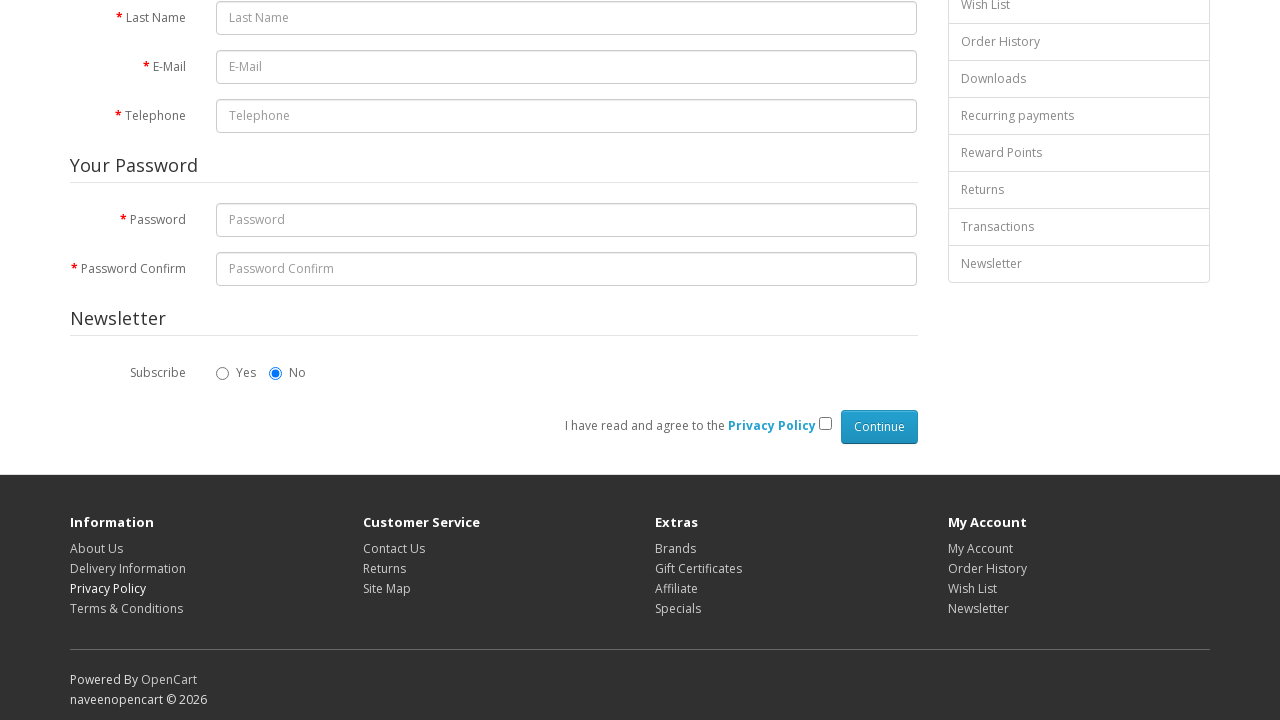

Clicked a footer link to verify it is functional at (126, 609) on xpath=//h5[text()='Information']/following-sibling::ul//a >> nth=3
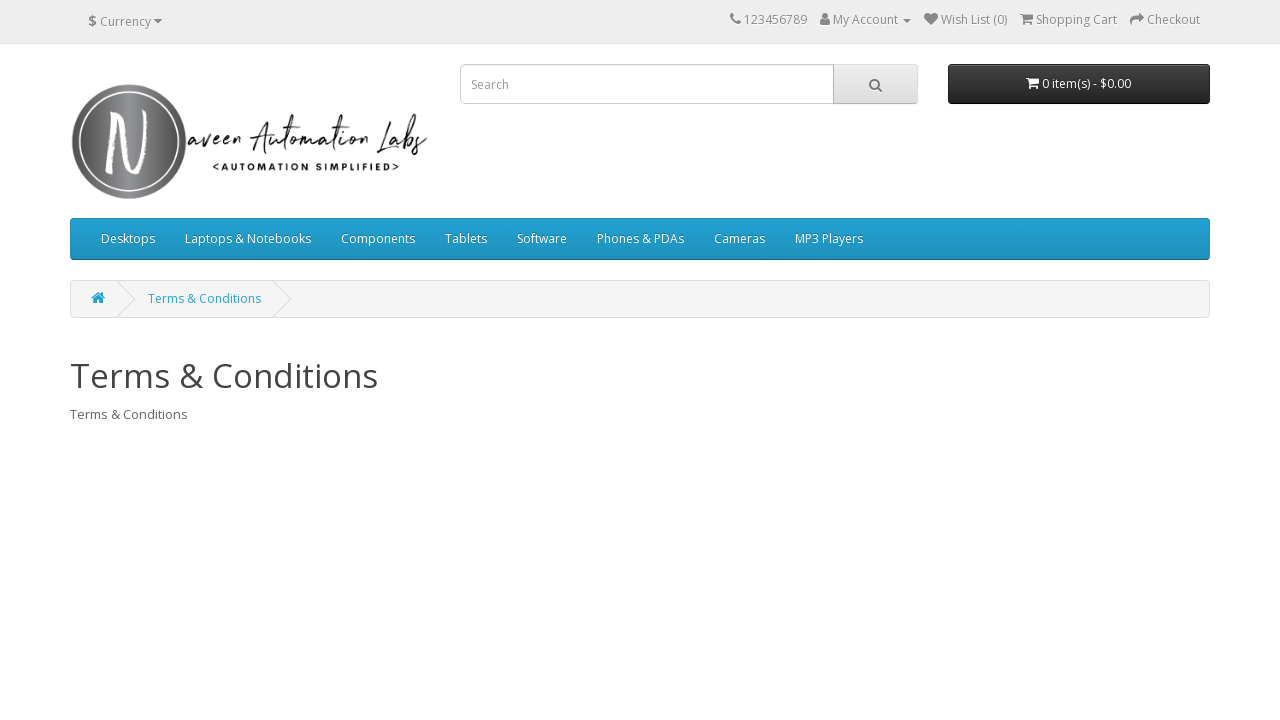

Navigated back to registration page after verifying footer link
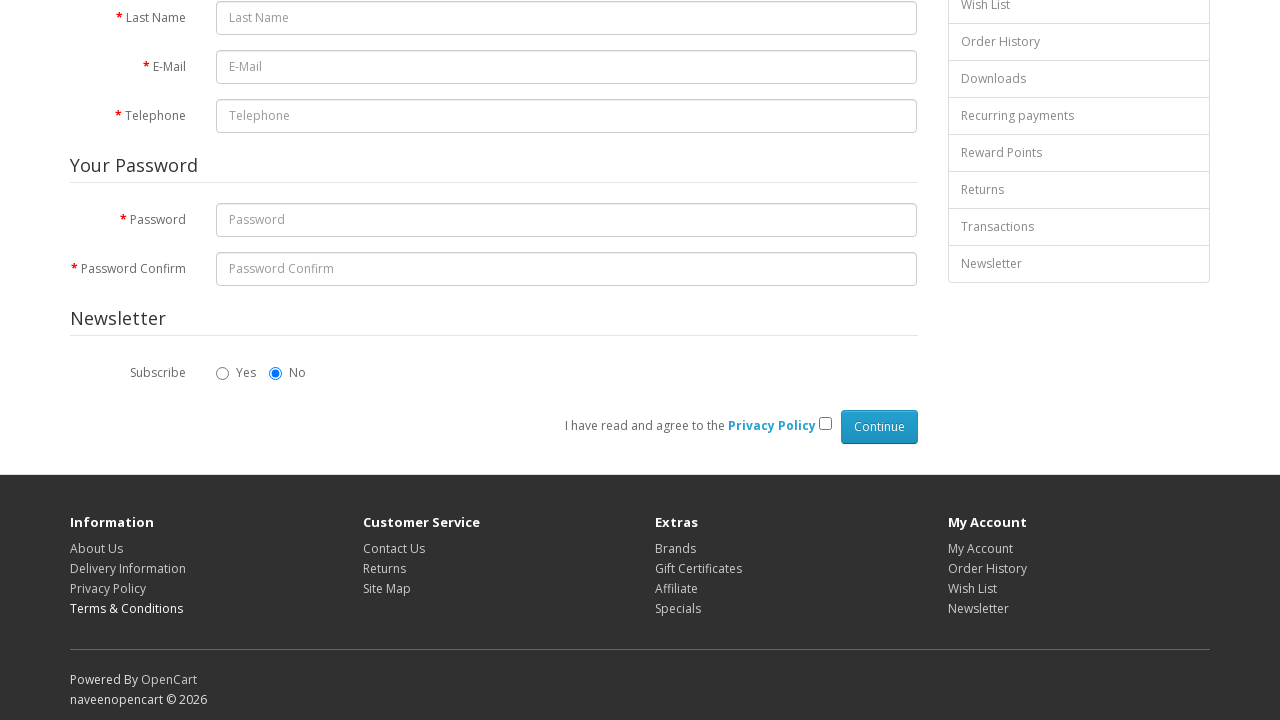

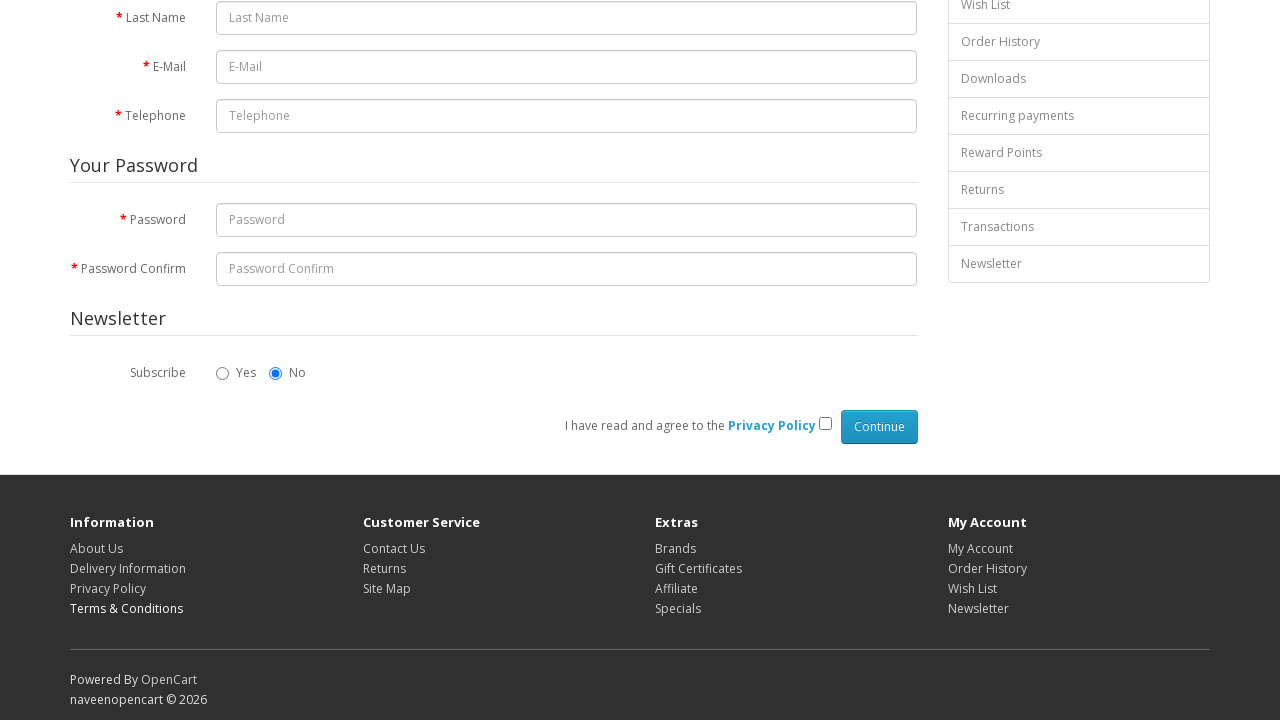